Tests various checkbox interactions including basic checkbox, toggle switch, and multi-select dropdown with checkboxes

Starting URL: https://www.leafground.com/checkbox.xhtml

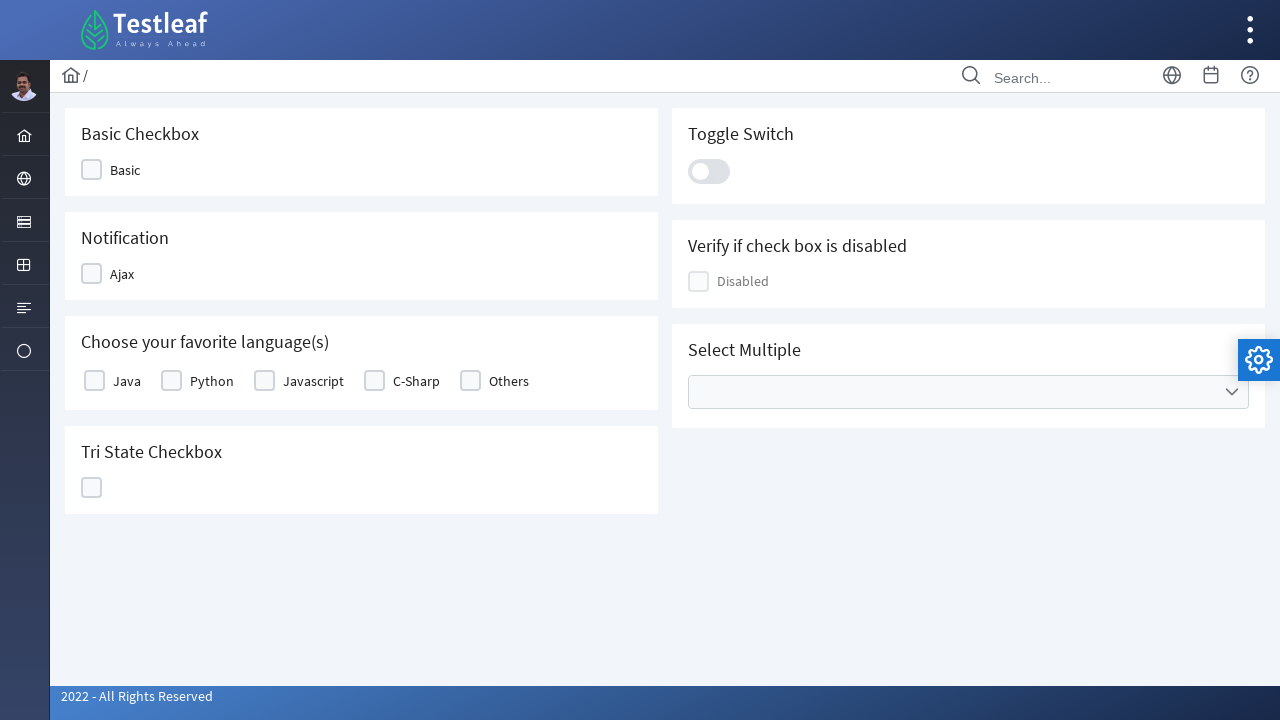

Clicked the first checkbox in the grid at (118, 170) on xpath=//div[@class='grid formgrid']/div/div
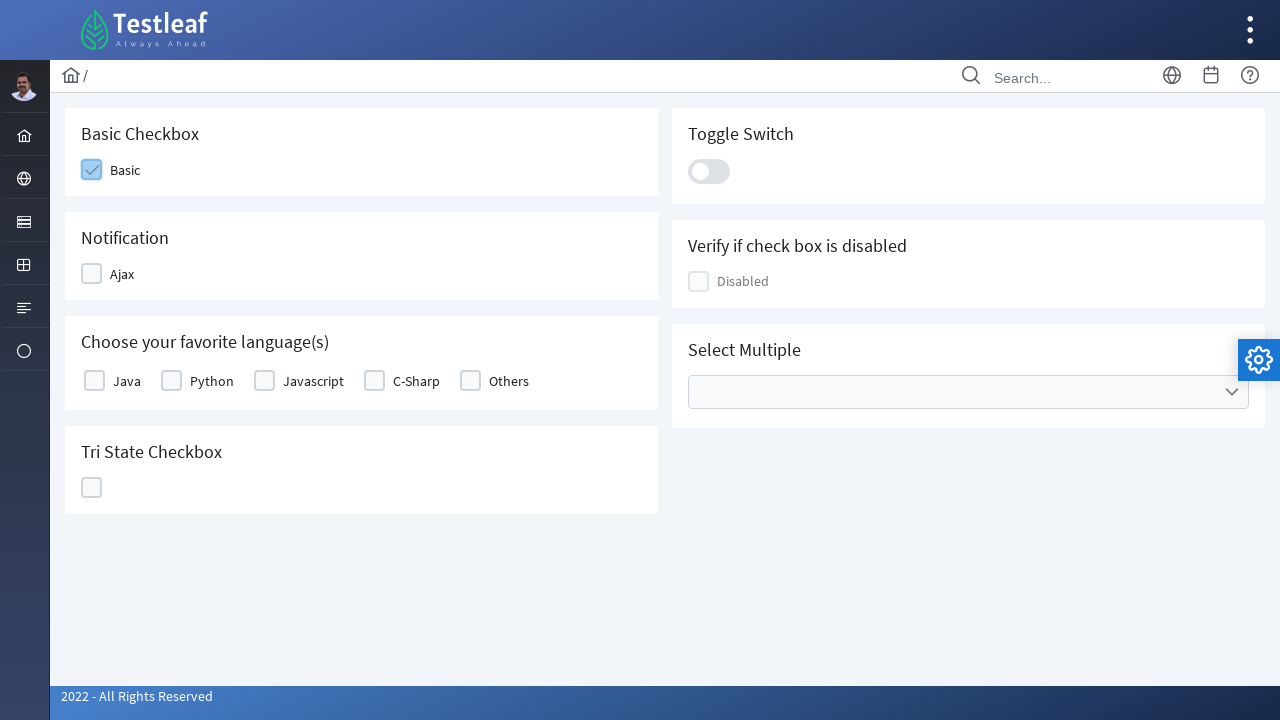

Clicked the toggle switch at (709, 171) on xpath=//div[@class='ui-toggleswitch-slider']
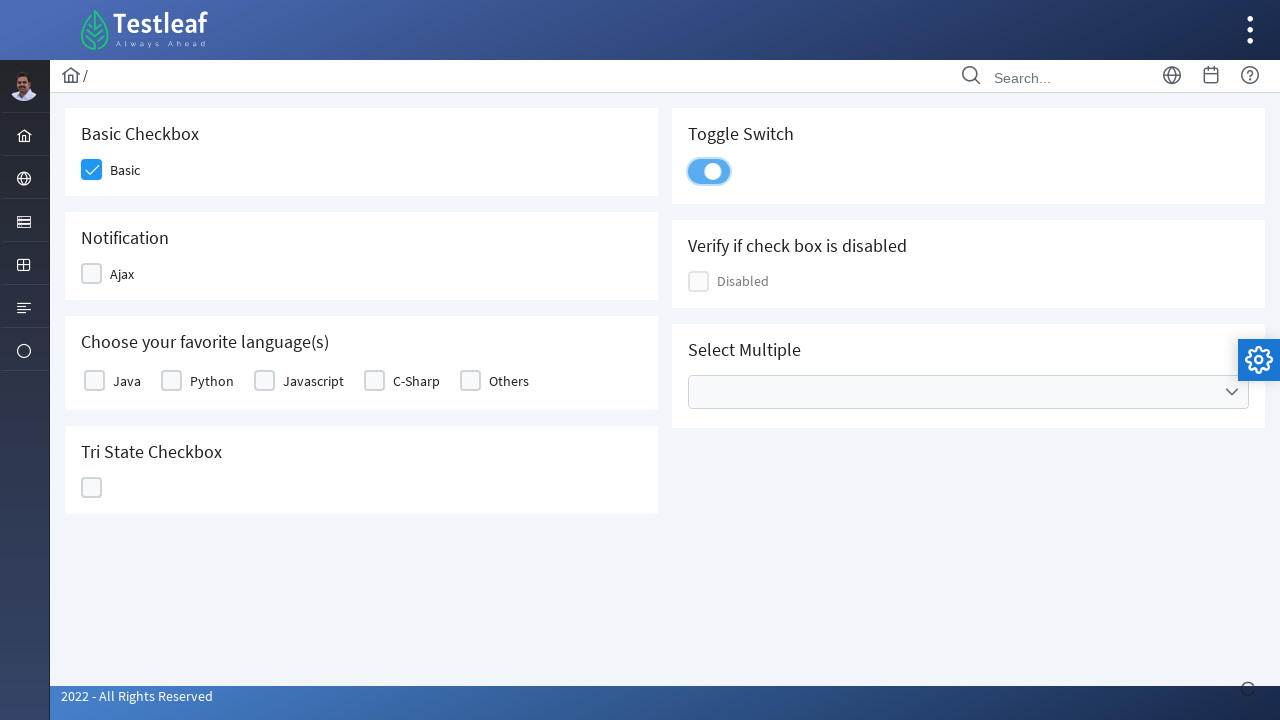

Opened the multi-select checkbox menu at (1232, 392) on xpath=//div[@class='ui-selectcheckboxmenu-trigger ui-state-default ui-corner-rig
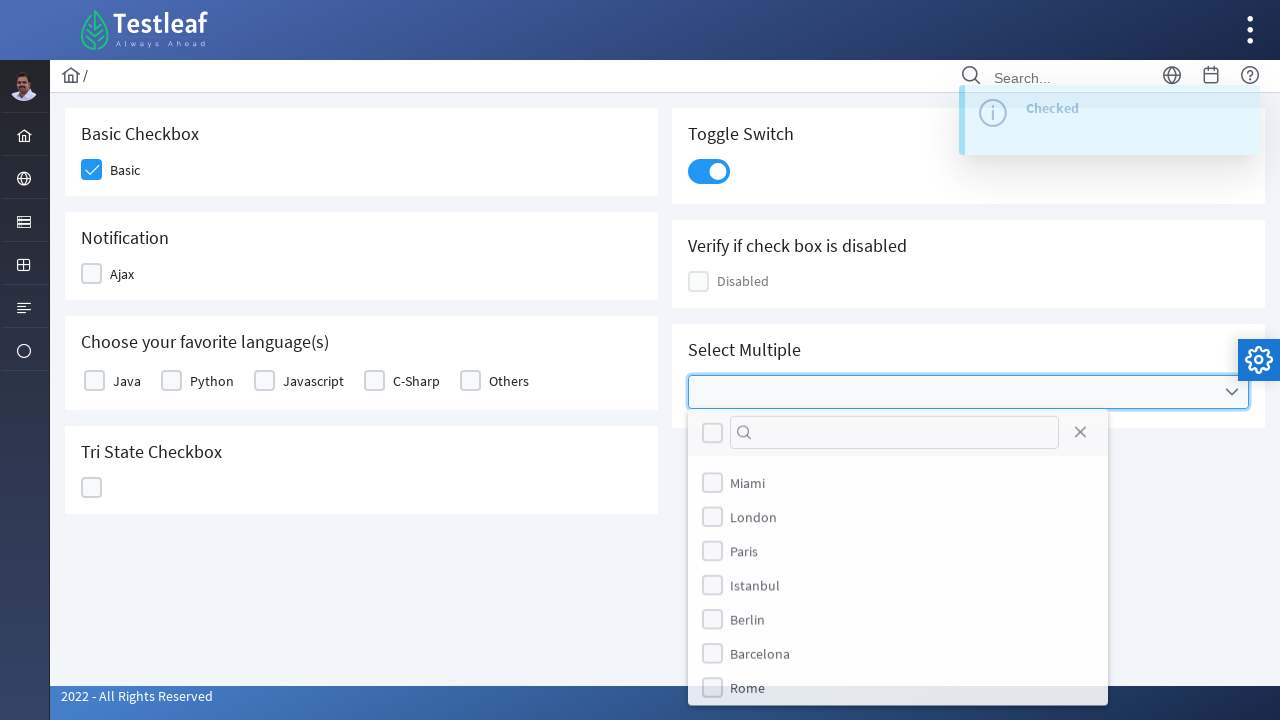

Waited for dropdown to be visible
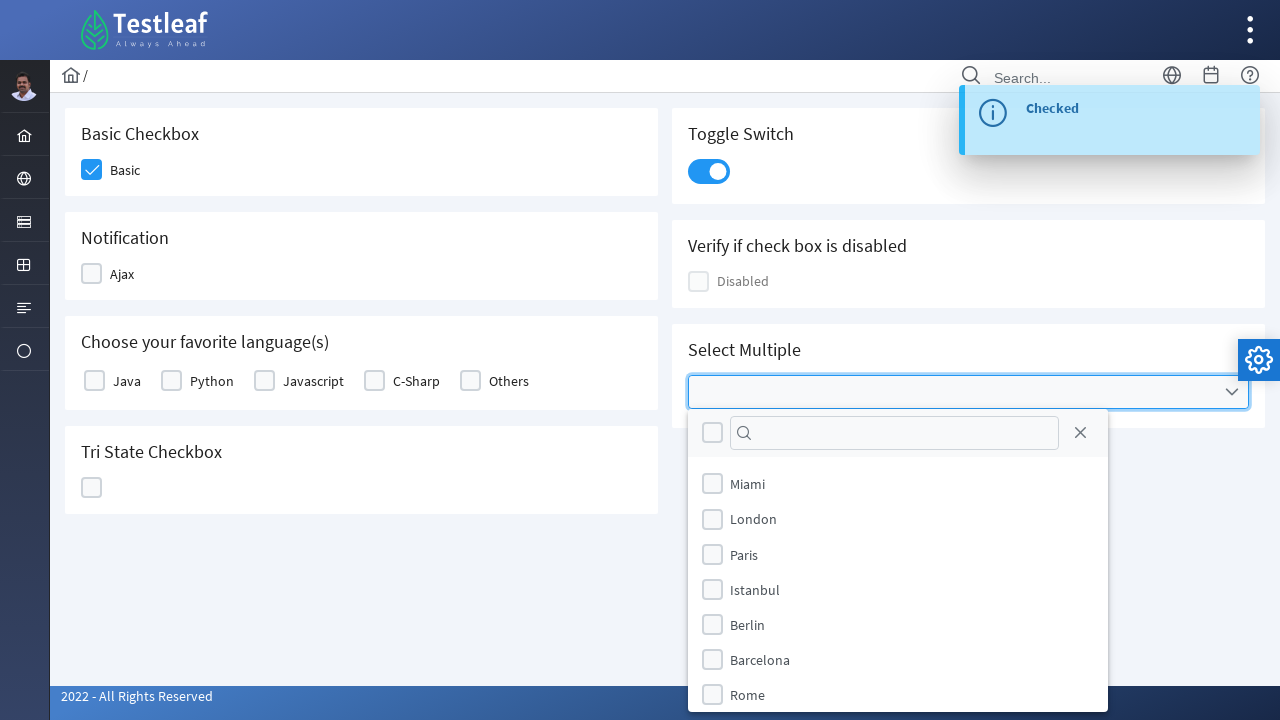

Selected Miami option from the dropdown at (748, 484) on (//label[text()='Miami'])[2]
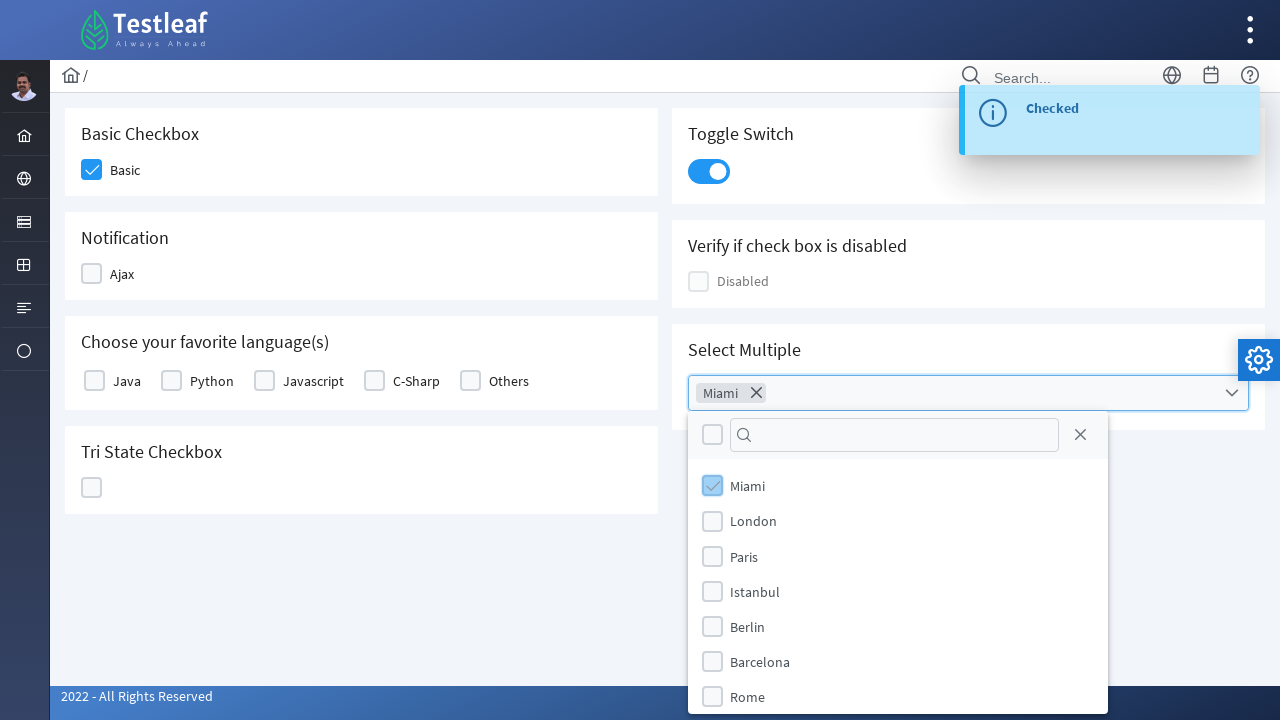

Waited briefly before selecting next option
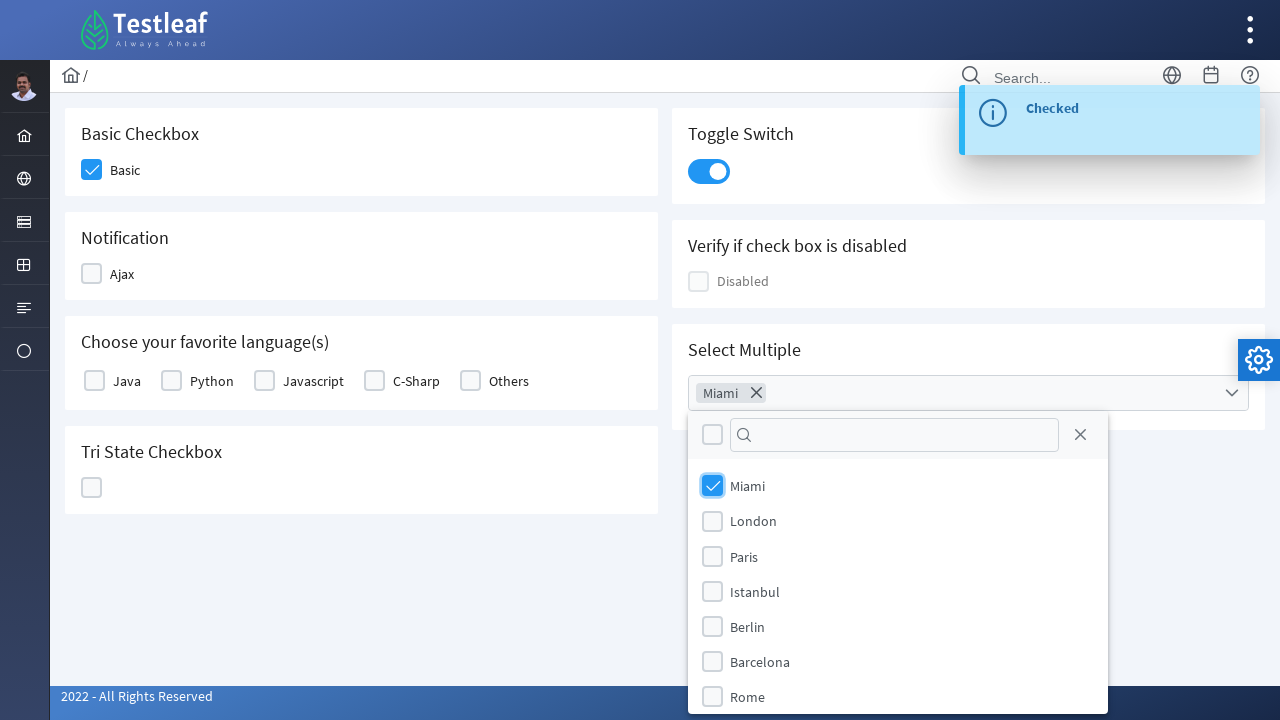

Selected London option from the dropdown at (754, 521) on (//label[text()='London'])[2]
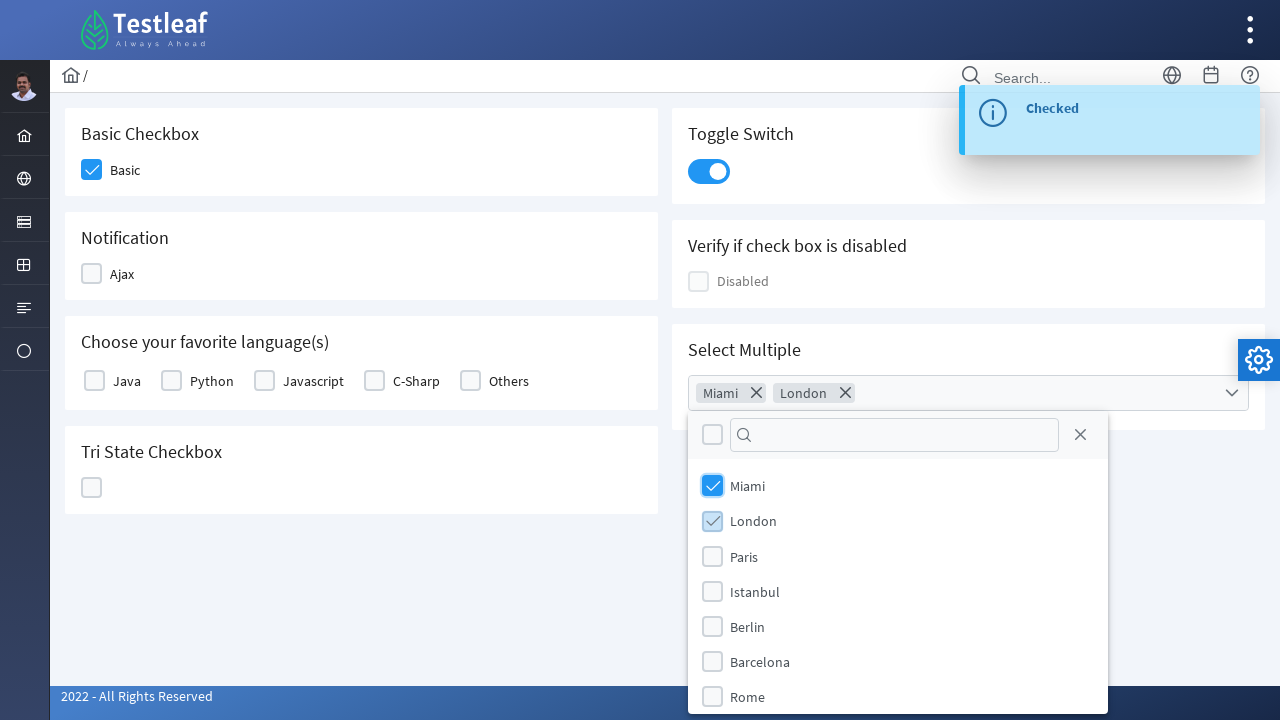

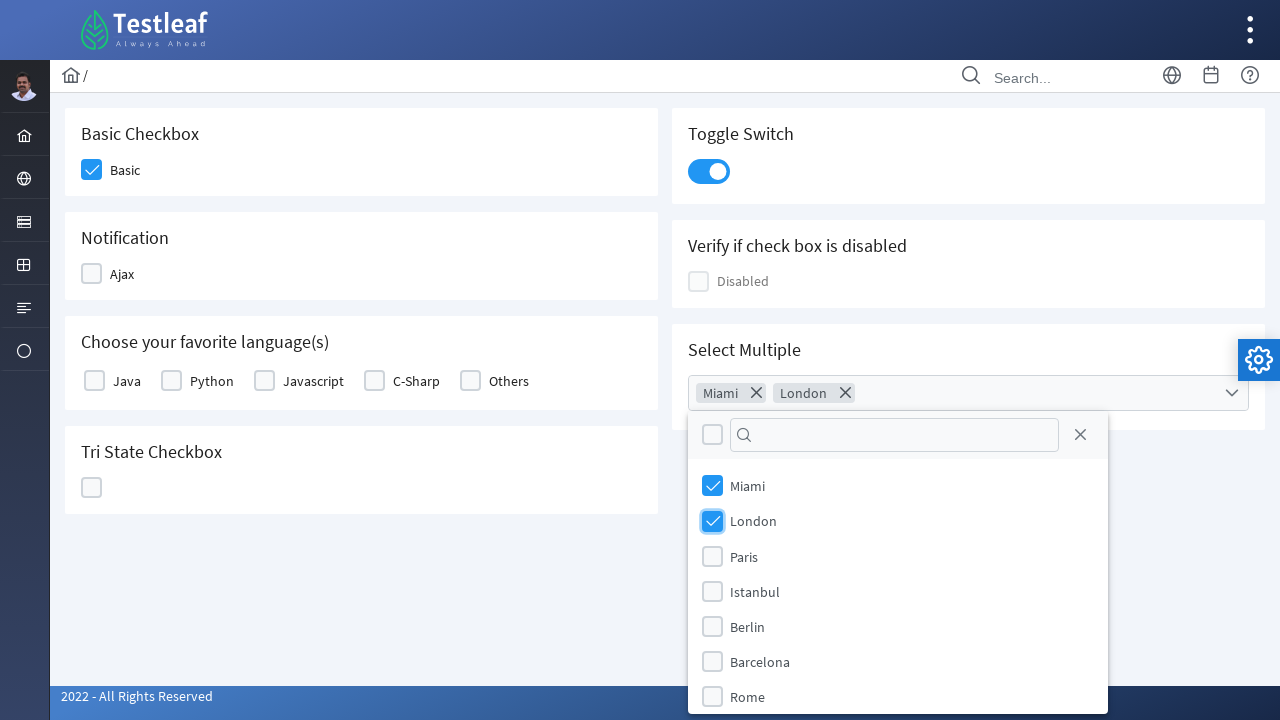